Tests form validation with valid address and empty postal code, expecting postal code error to be displayed

Starting URL: https://elenarivero.github.io/ejercicio1/index.html

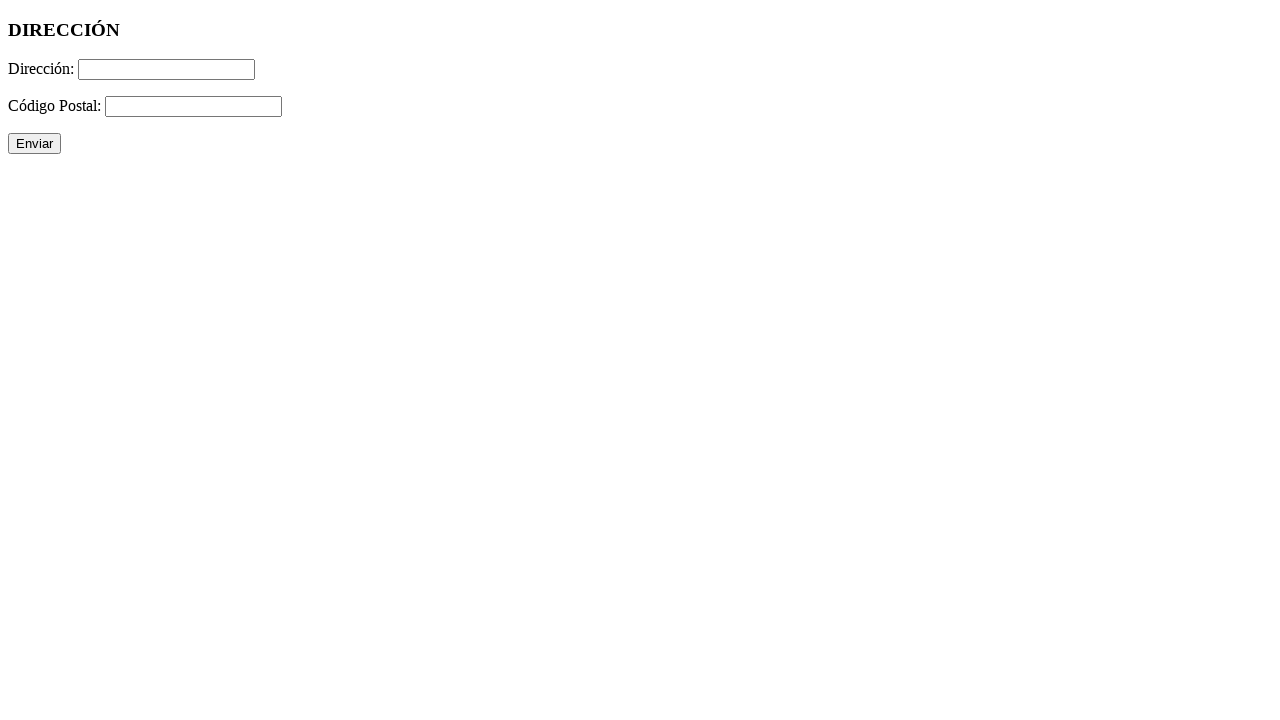

Filled address field with valid address 'C/Procurador, 21\2-D. Sevilla' on #direccion
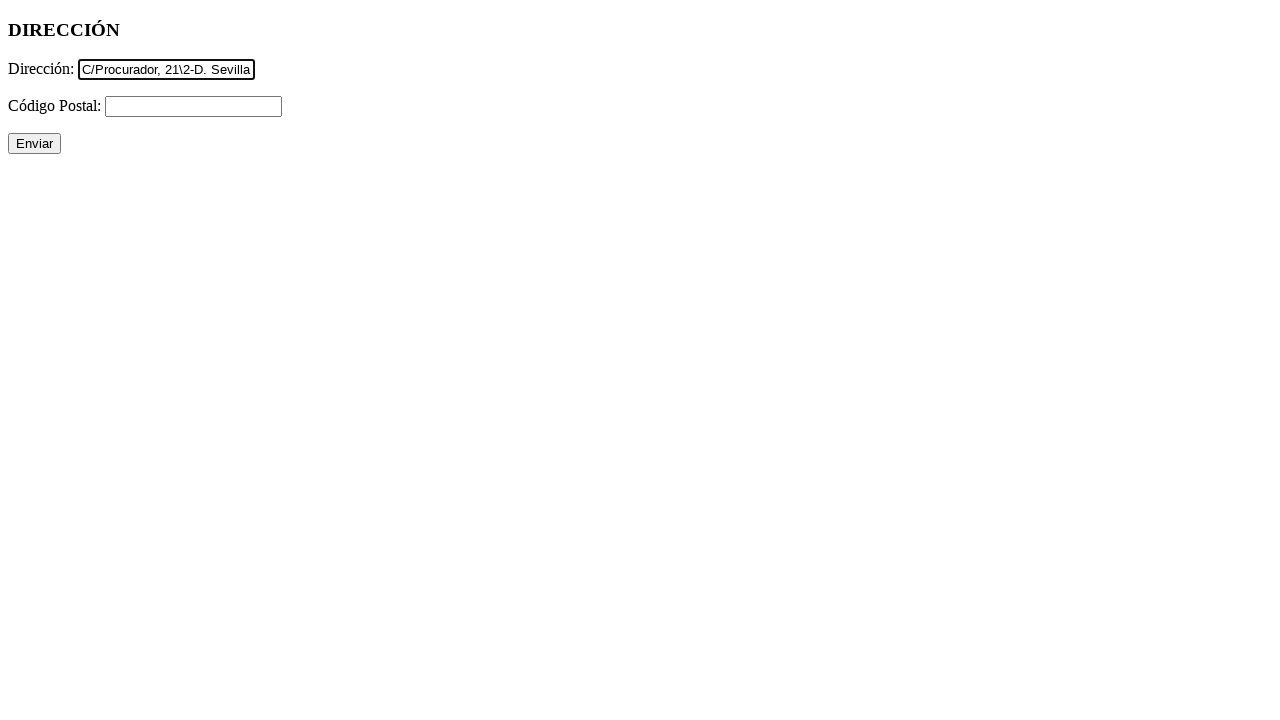

Left postal code field empty on #cp
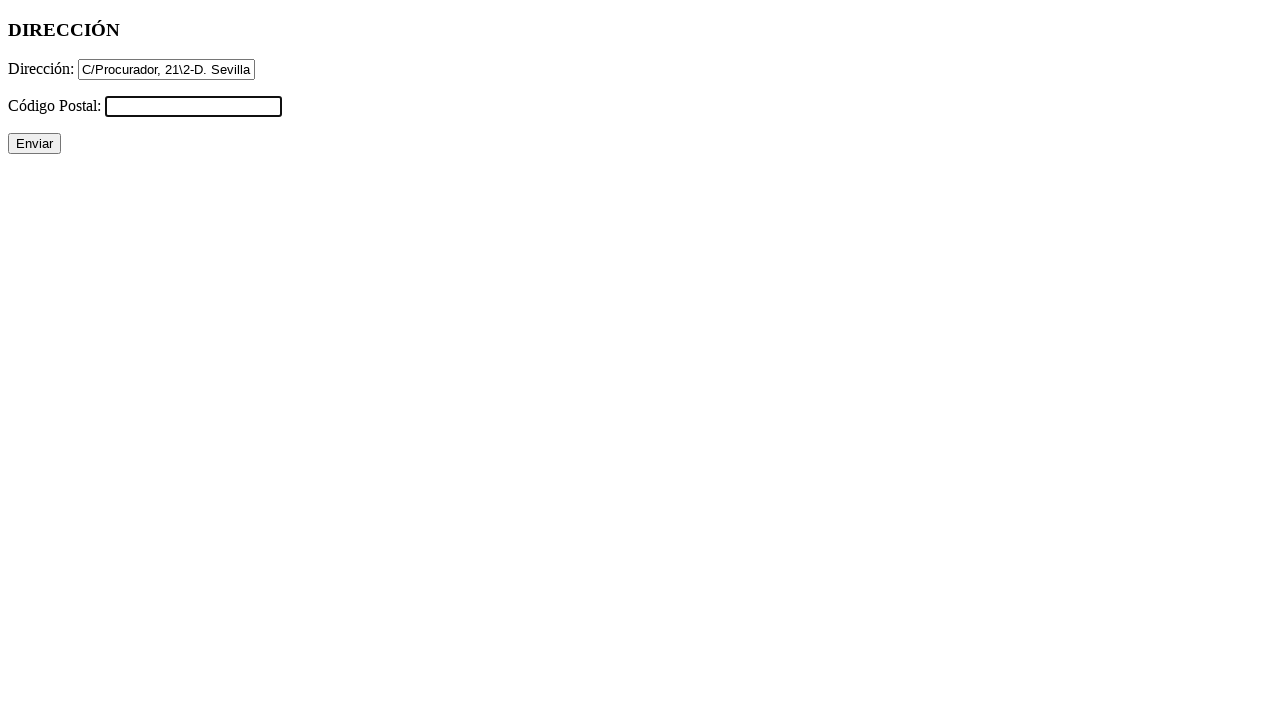

Clicked submit button to validate form at (34, 144) on #enviar
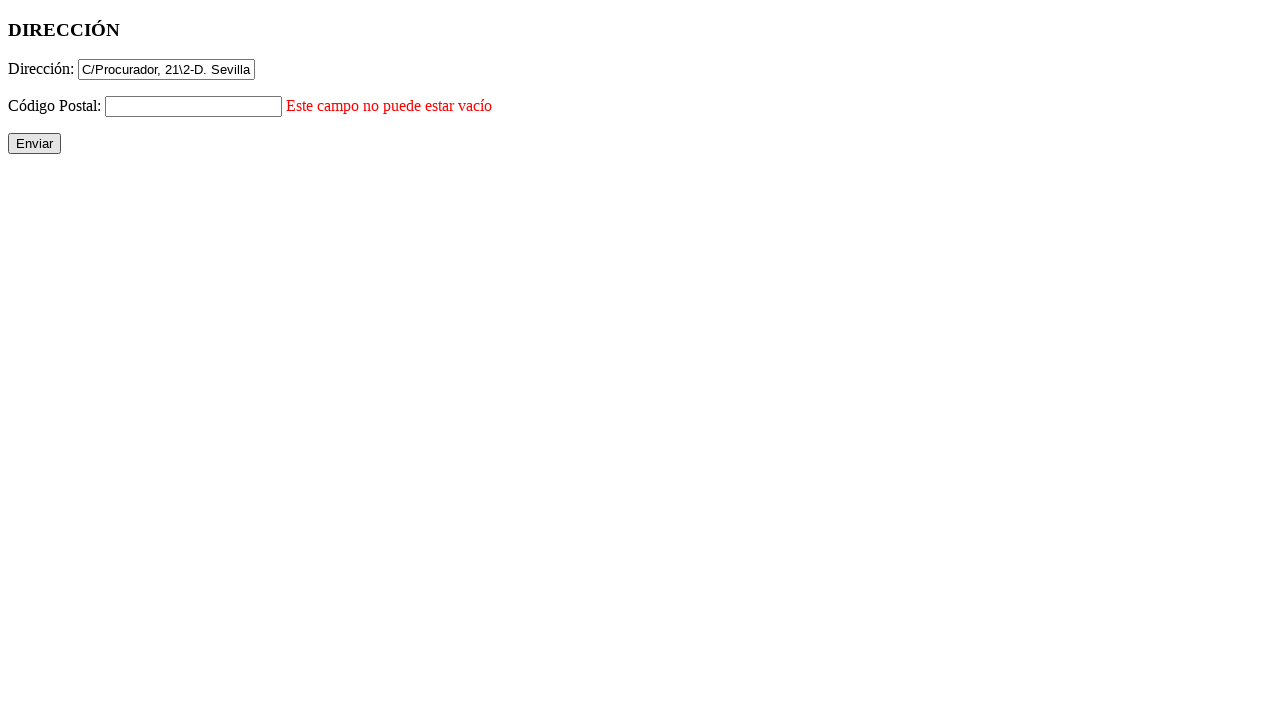

Postal code error message appeared as expected
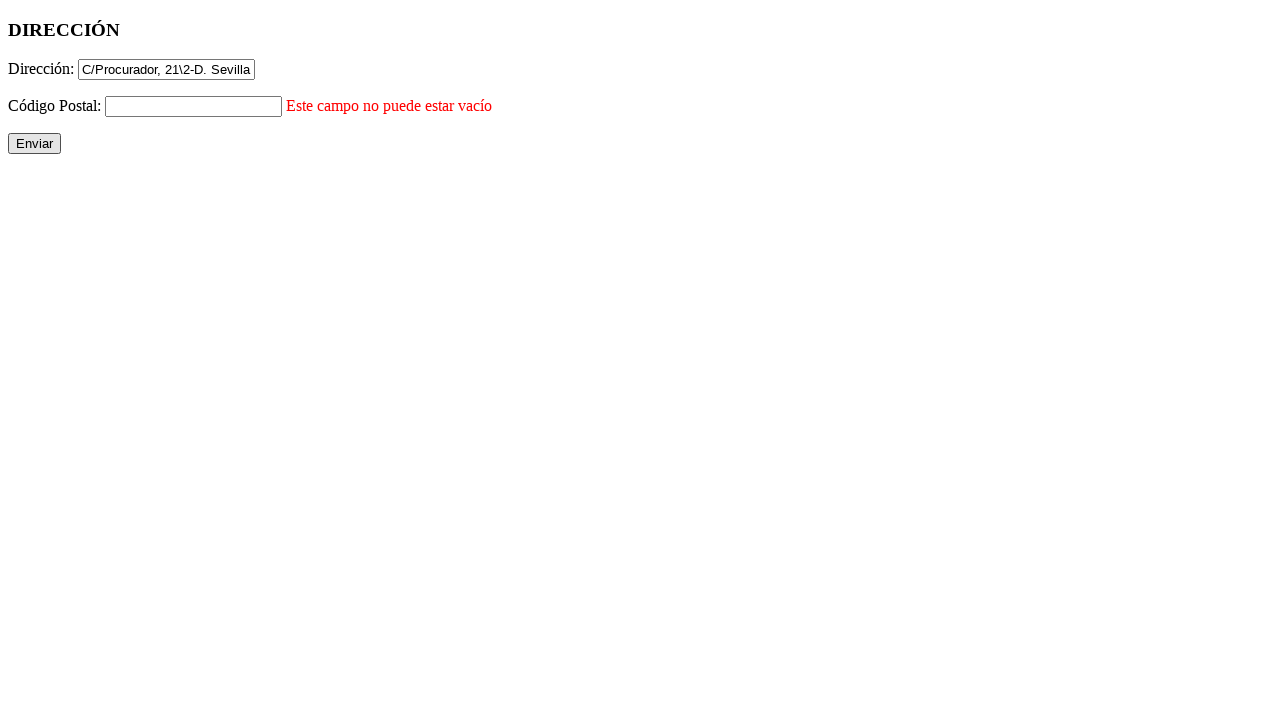

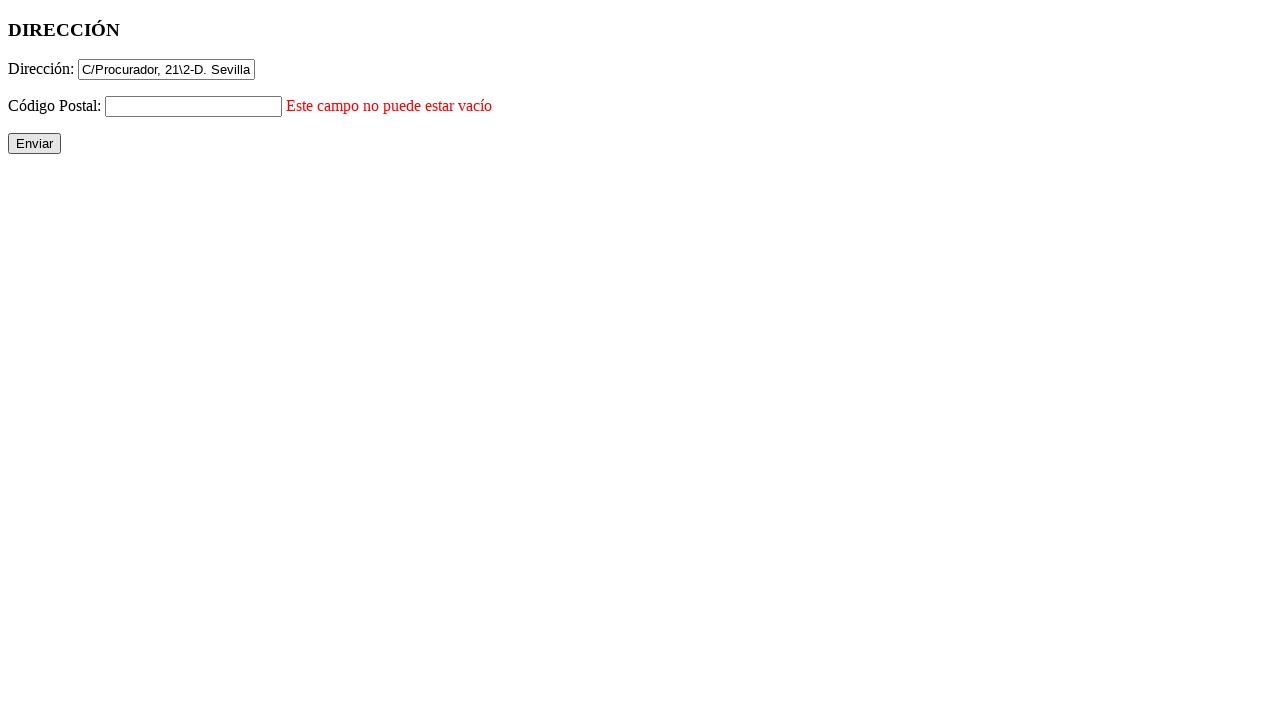